Tests the Taipei eBus route information page by loading bus route stops and switching between the outbound (去程) and return (返程) route tabs to verify both directions load correctly.

Starting URL: https://ebus.gov.taipei/Route/StopsOfRoute?routeid=0100002200

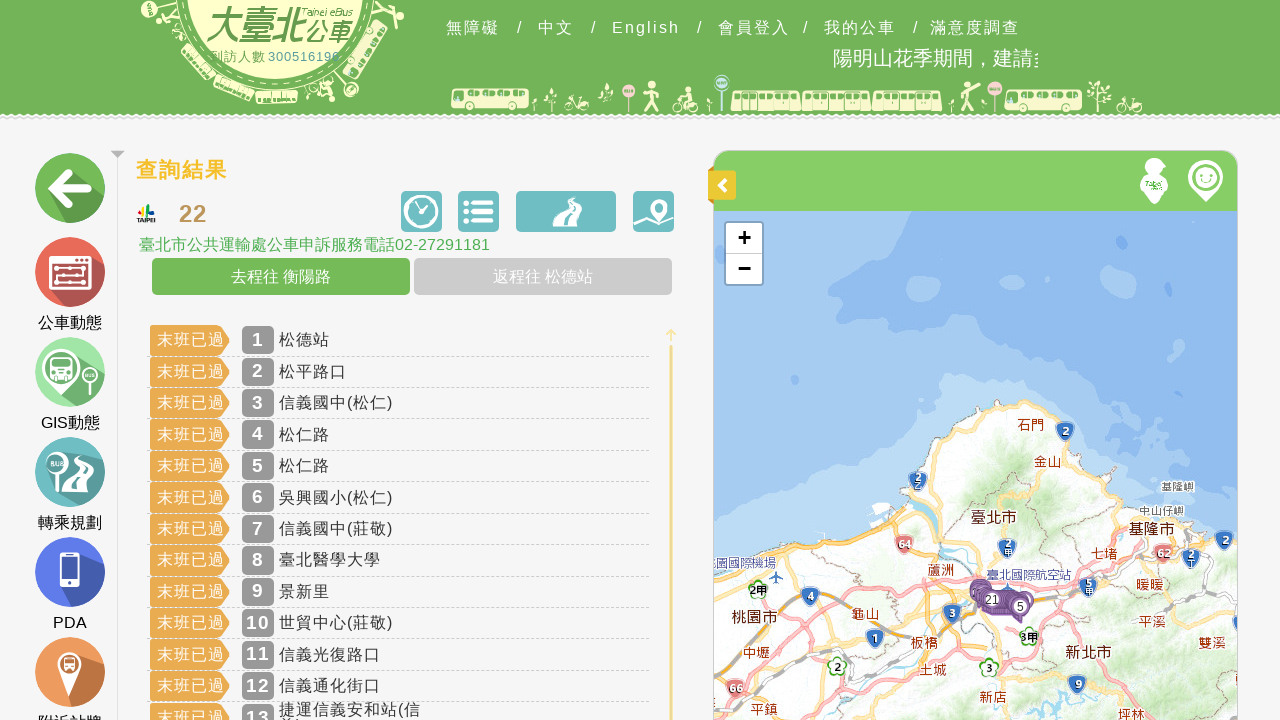

Waited for outbound (去程) route stops to load
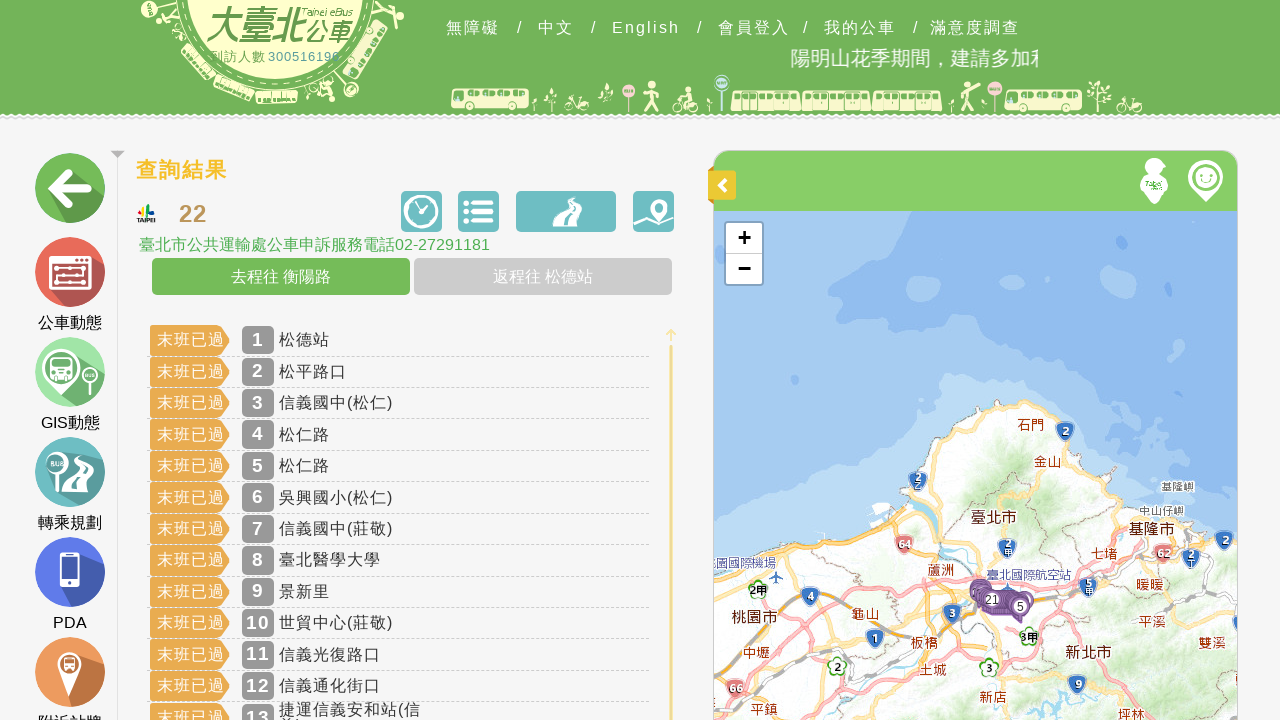

Checked if Return (返程) tab button exists
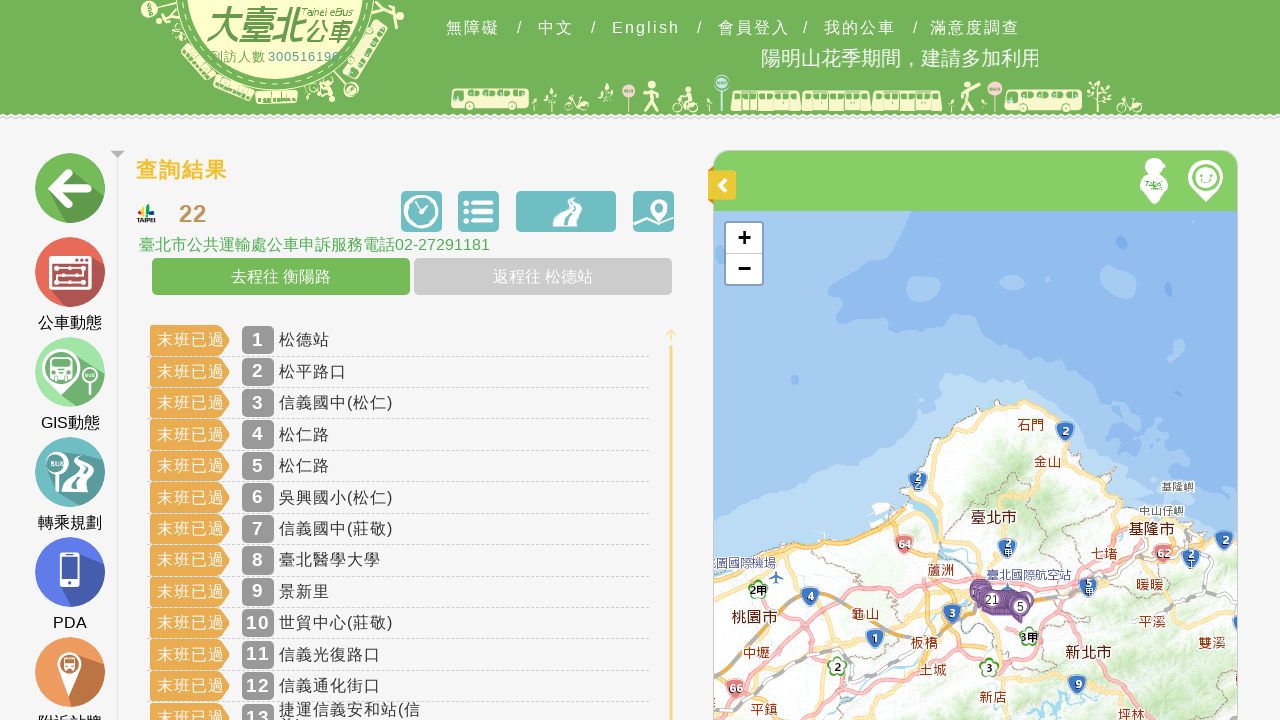

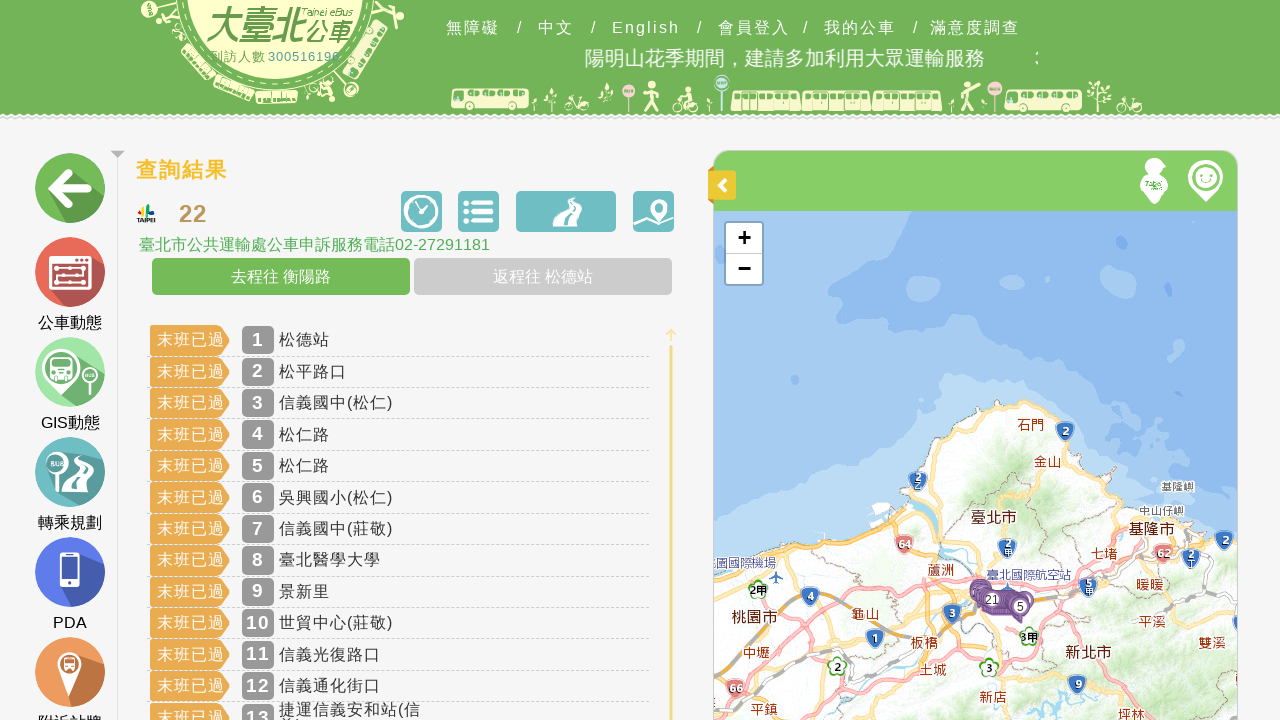